Tests navigation by clicking on a link and verifying the page changes by capturing the current URL

Starting URL: https://omayo.blogspot.com/

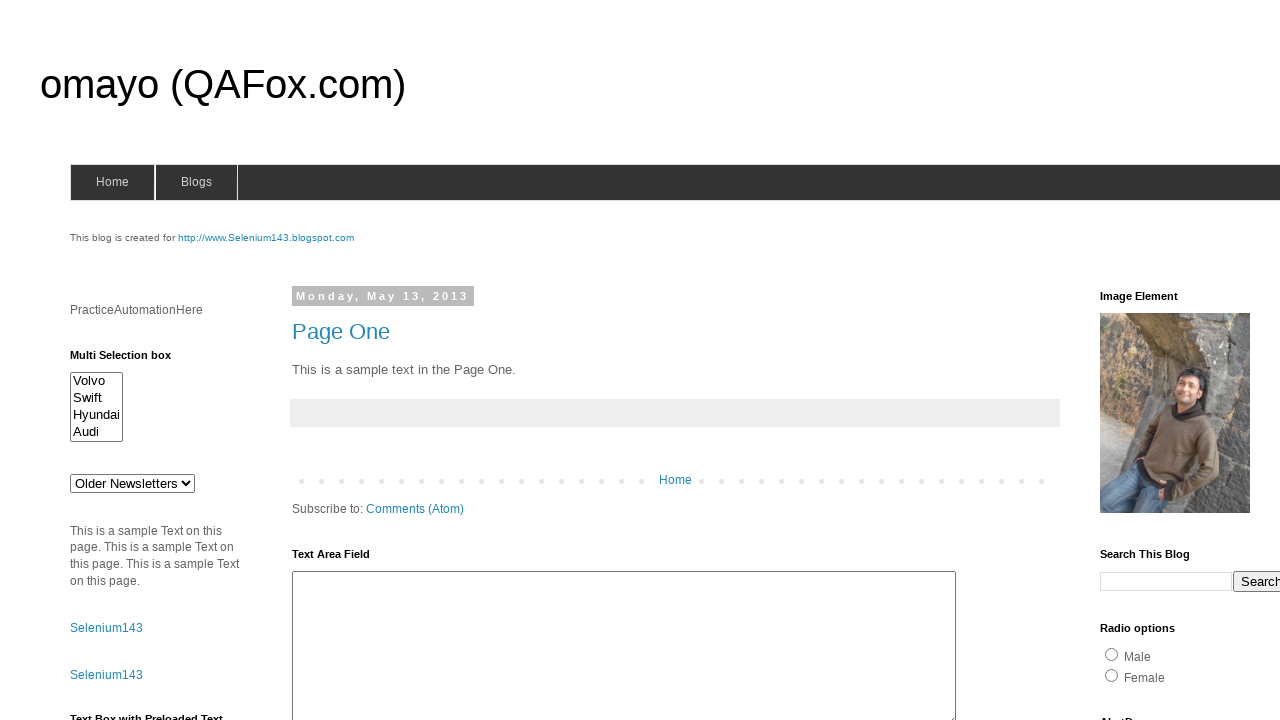

Clicked on the 'onlytestingblog' link at (1156, 361) on text=onlytestingblog
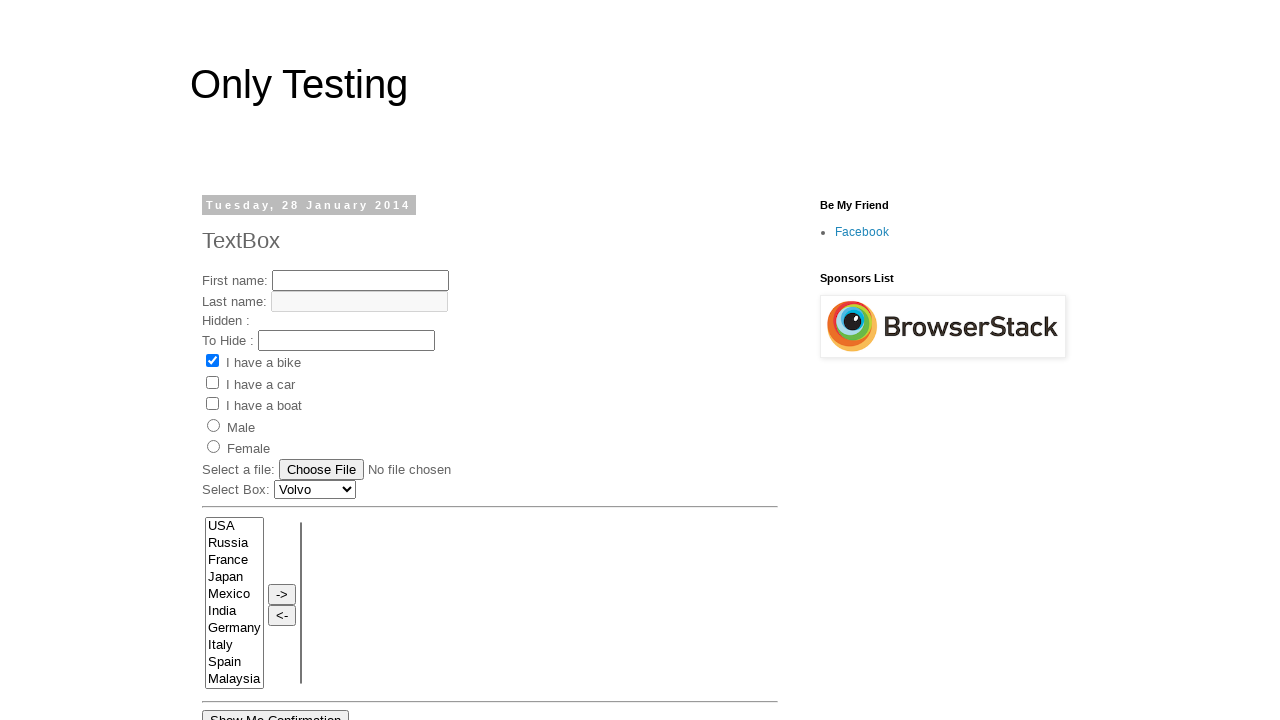

Page loaded after navigation to onlytestingblog
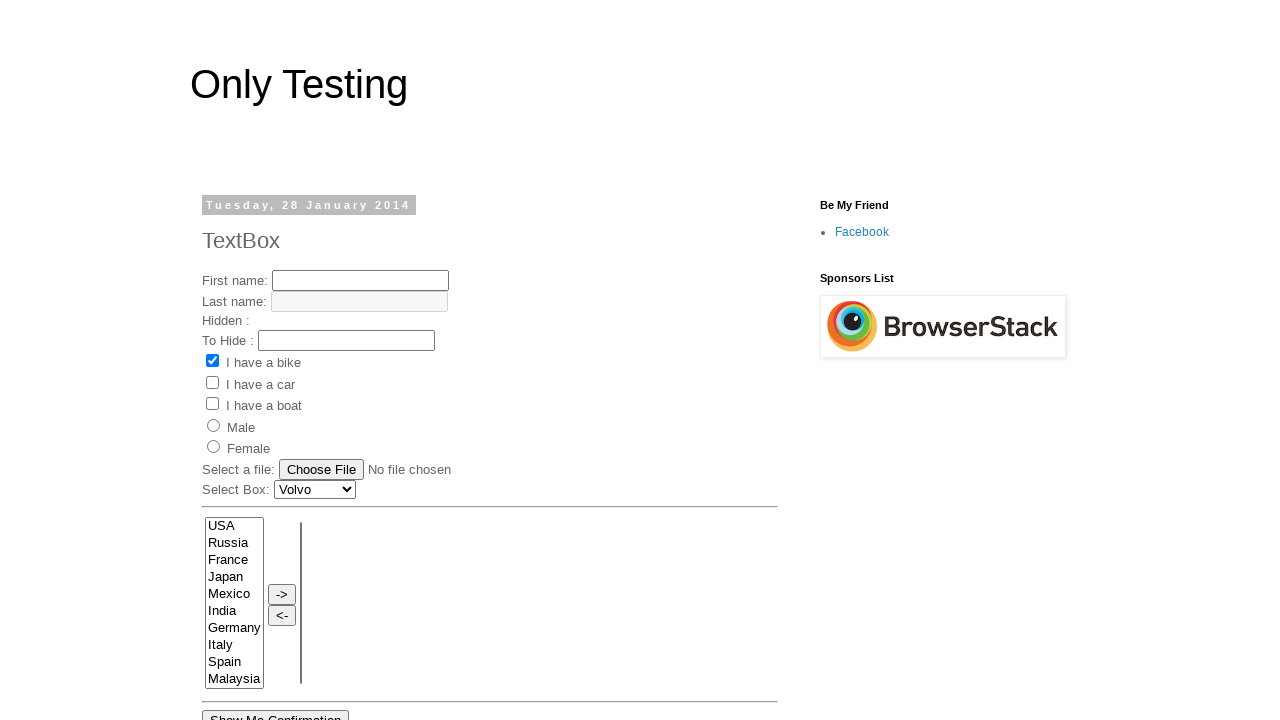

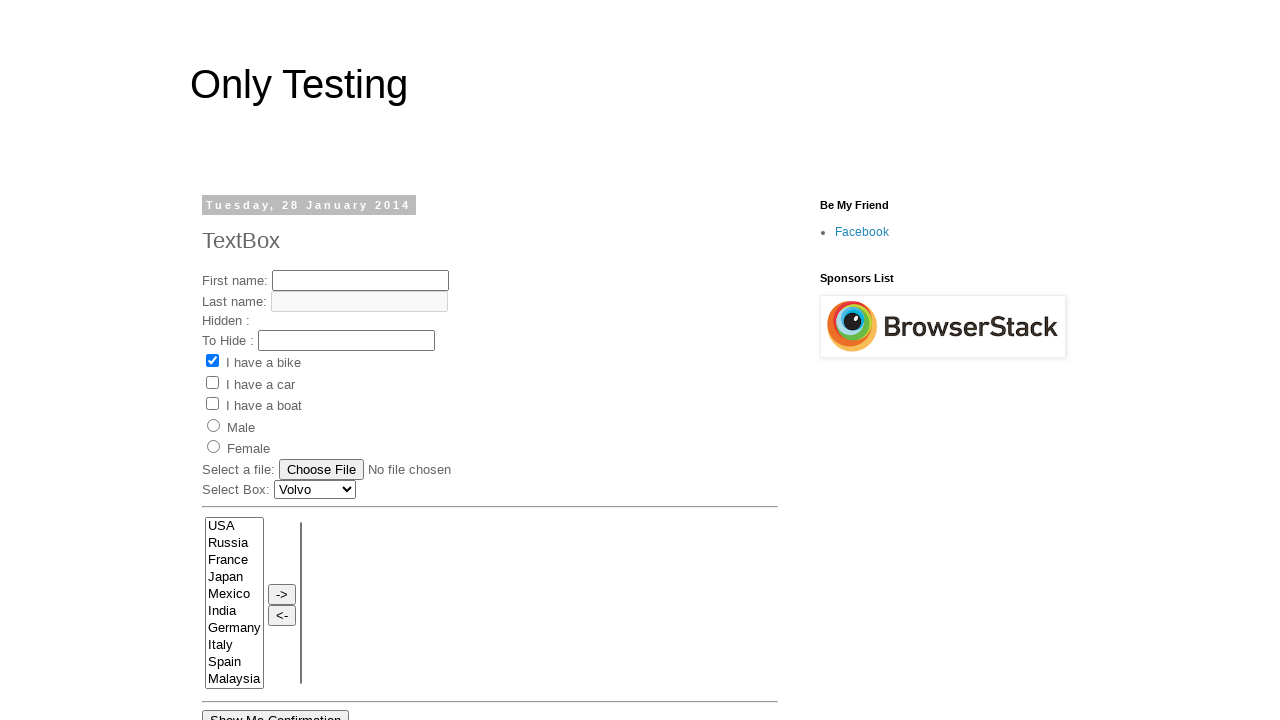